Tests radio button selection by clicking all enabled radio buttons and counting how many are selectable

Starting URL: https://practice.expandtesting.com/radio-buttons

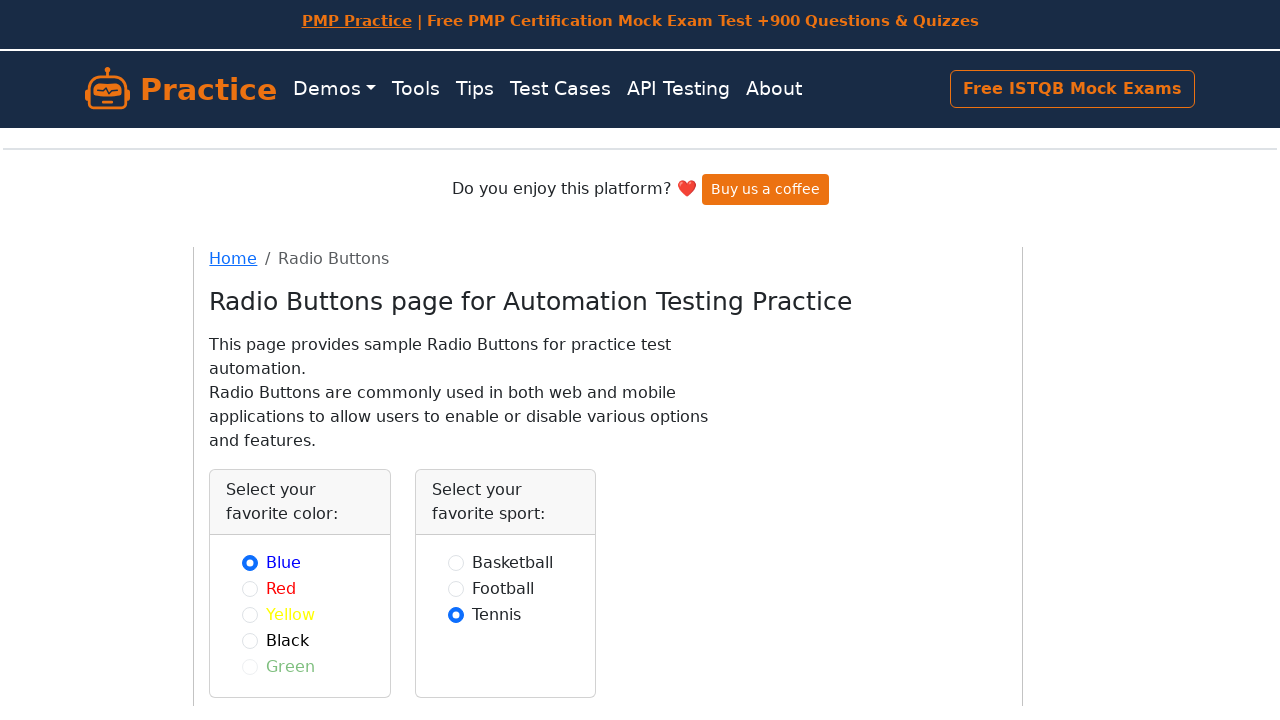

Navigated to radio buttons practice page
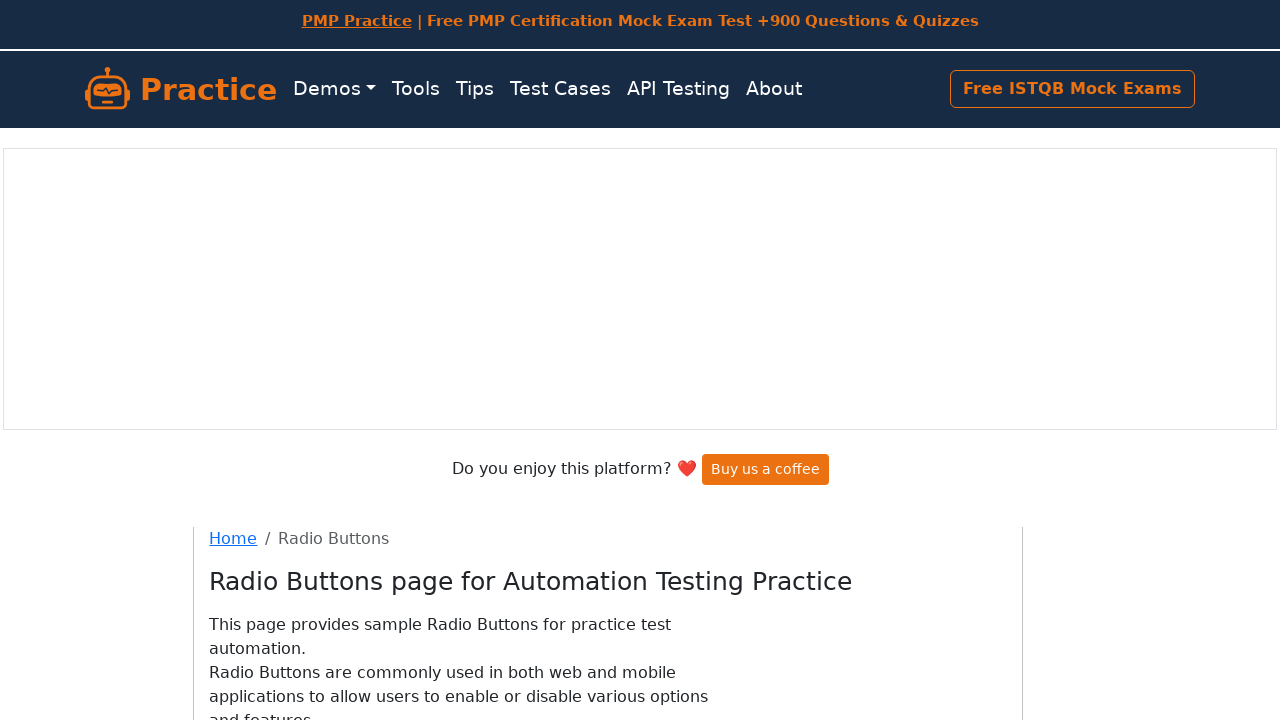

Located all radio button elements on the page
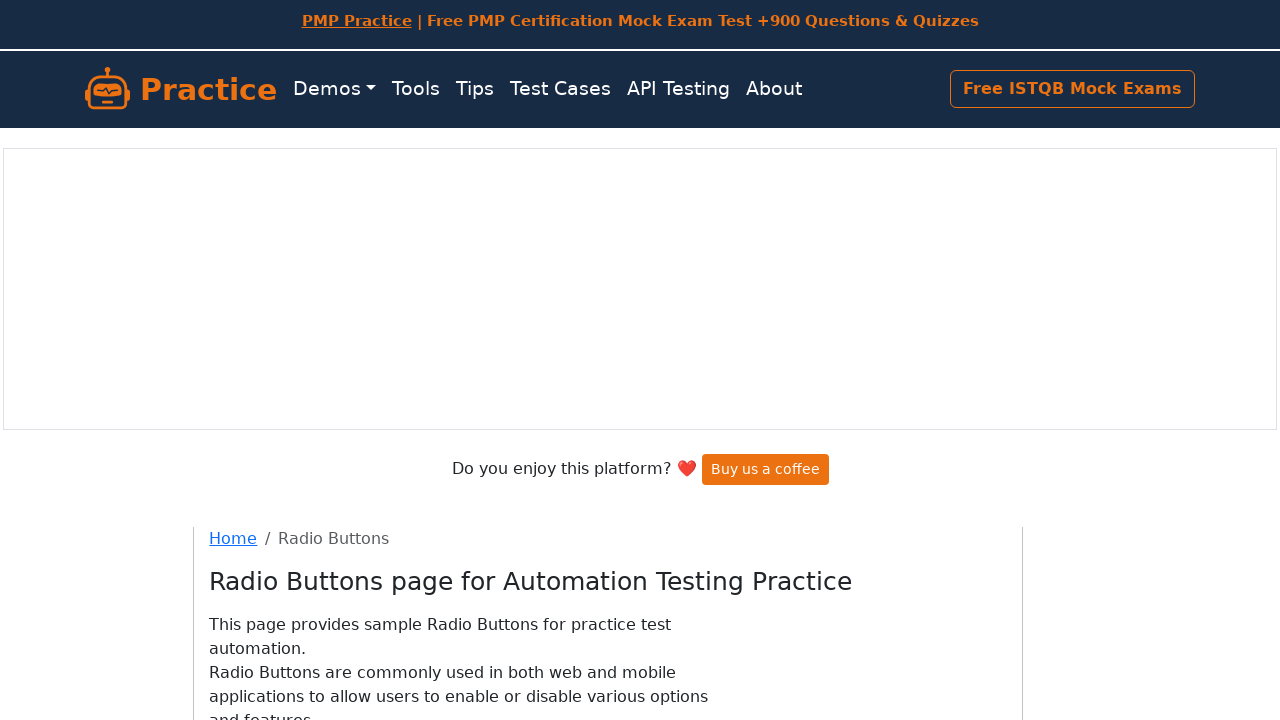

Retrieved radio button at index 0
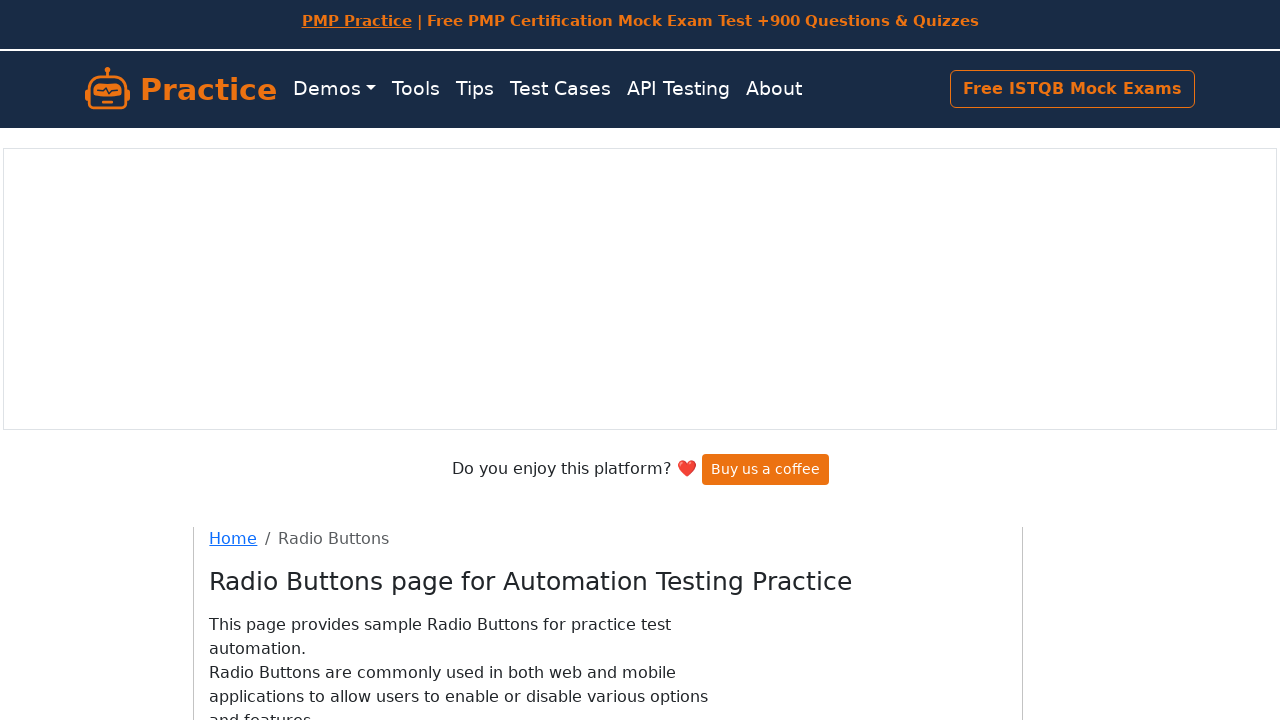

Clicked enabled radio button at index 0 at (250, 400) on input[type='radio'] >> nth=0
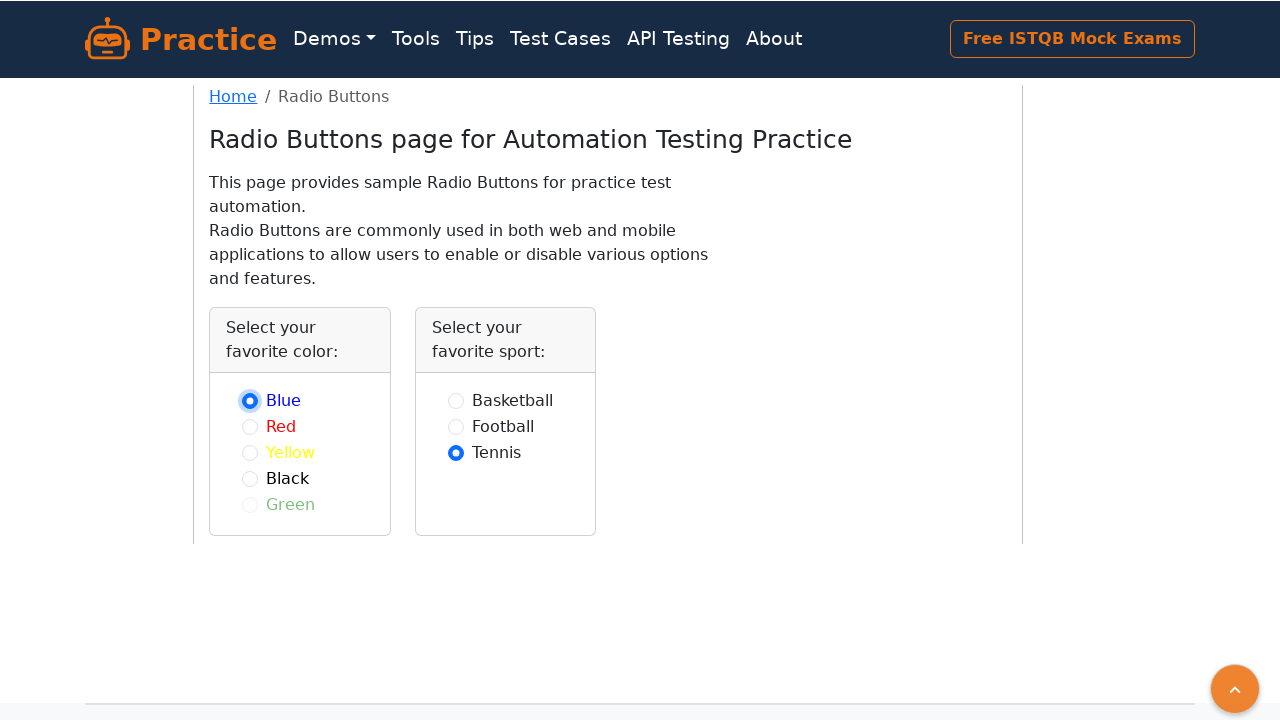

Waited 500ms after clicking radio button (selectable count: 1)
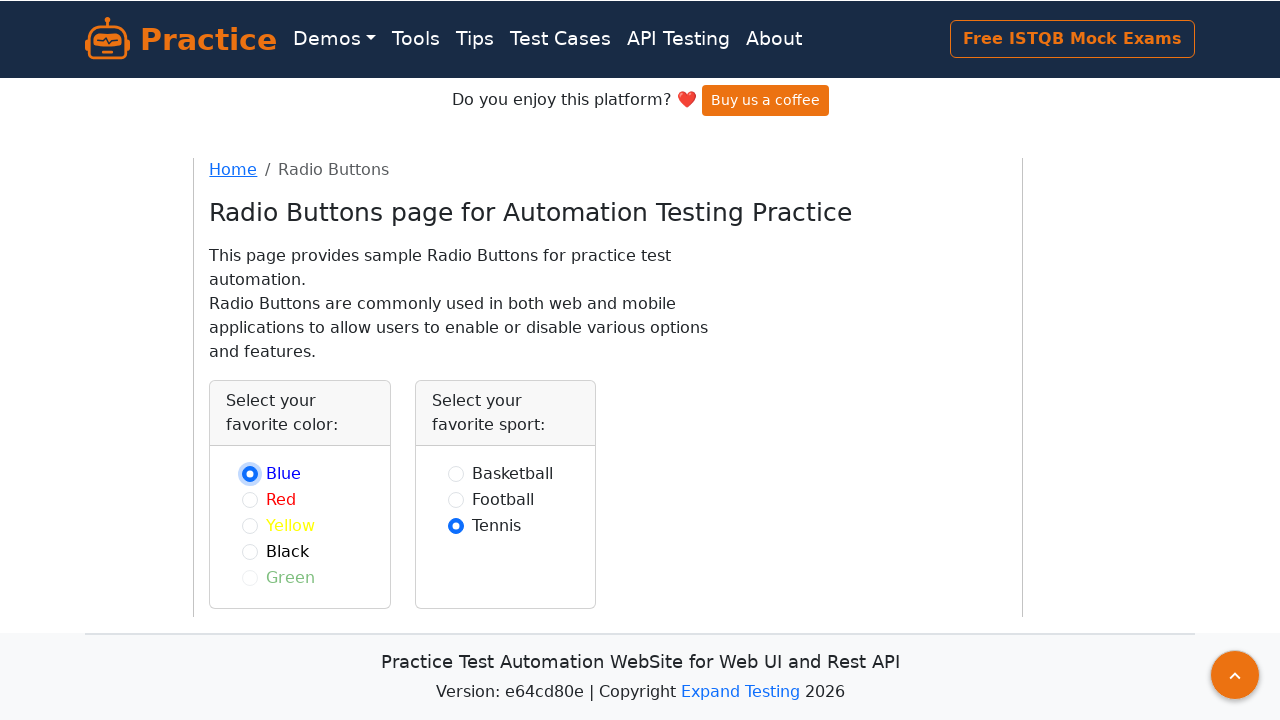

Retrieved radio button at index 1
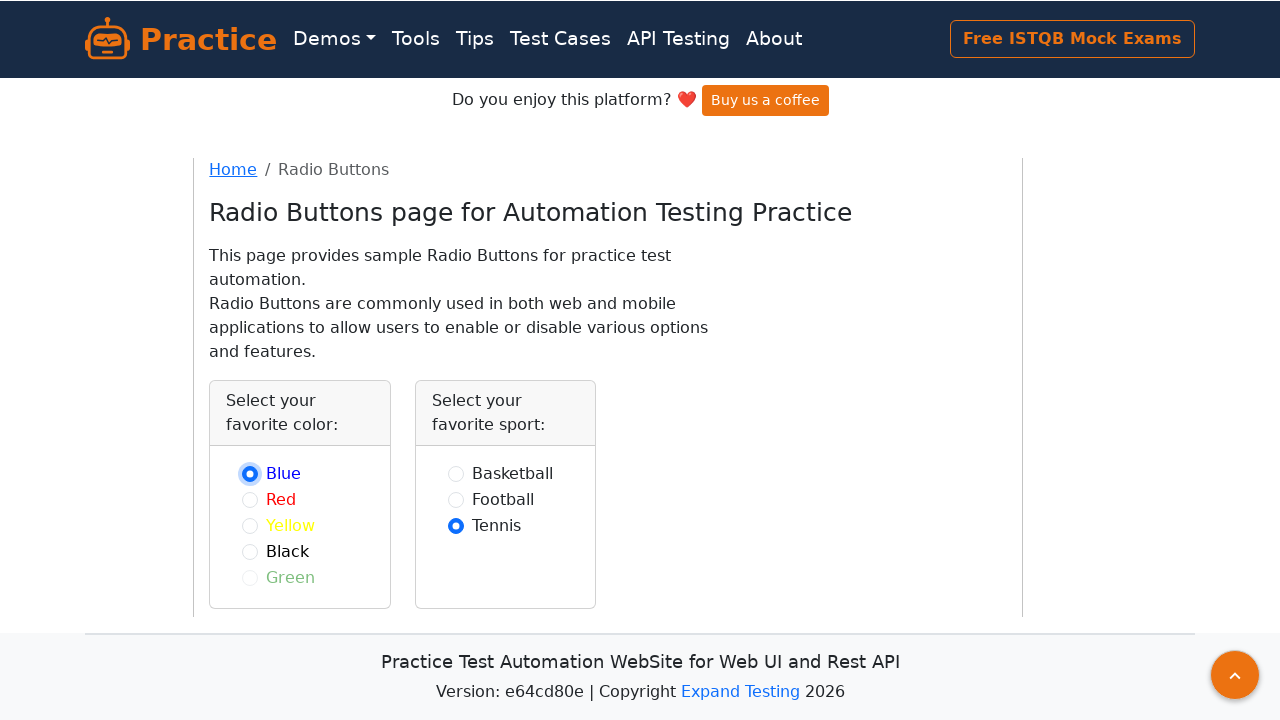

Clicked enabled radio button at index 1 at (250, 500) on input[type='radio'] >> nth=1
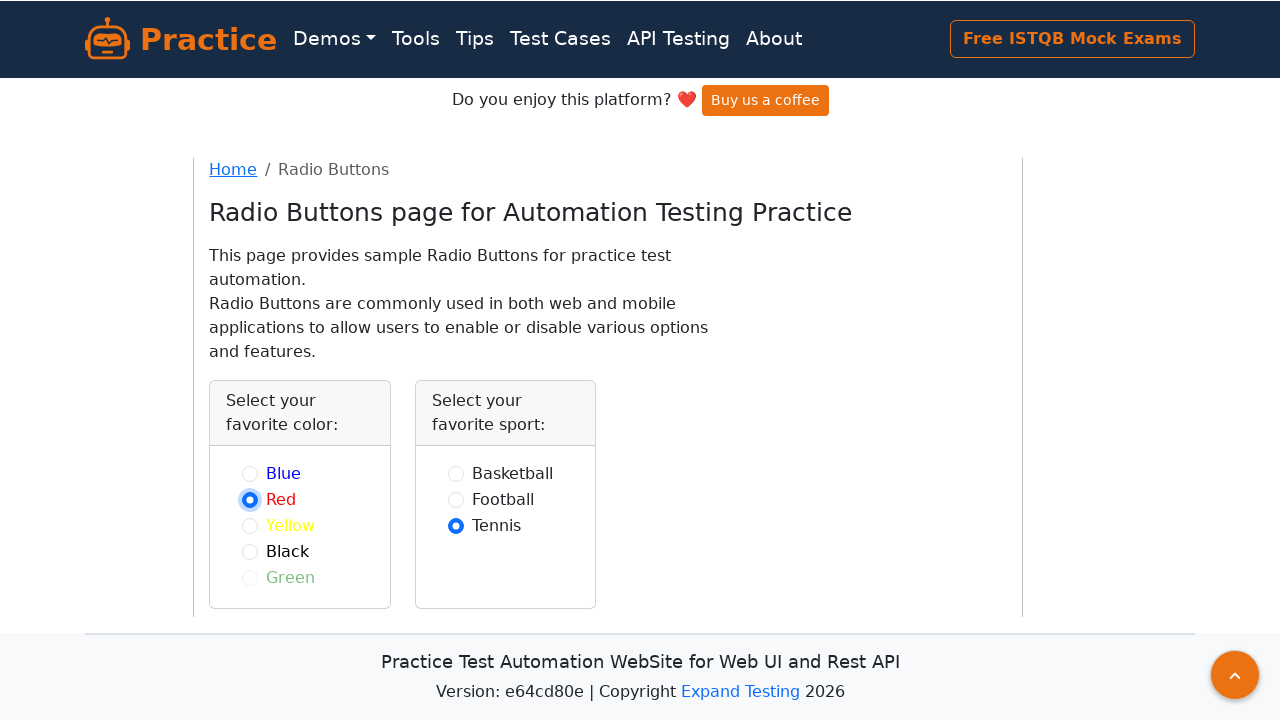

Waited 500ms after clicking radio button (selectable count: 2)
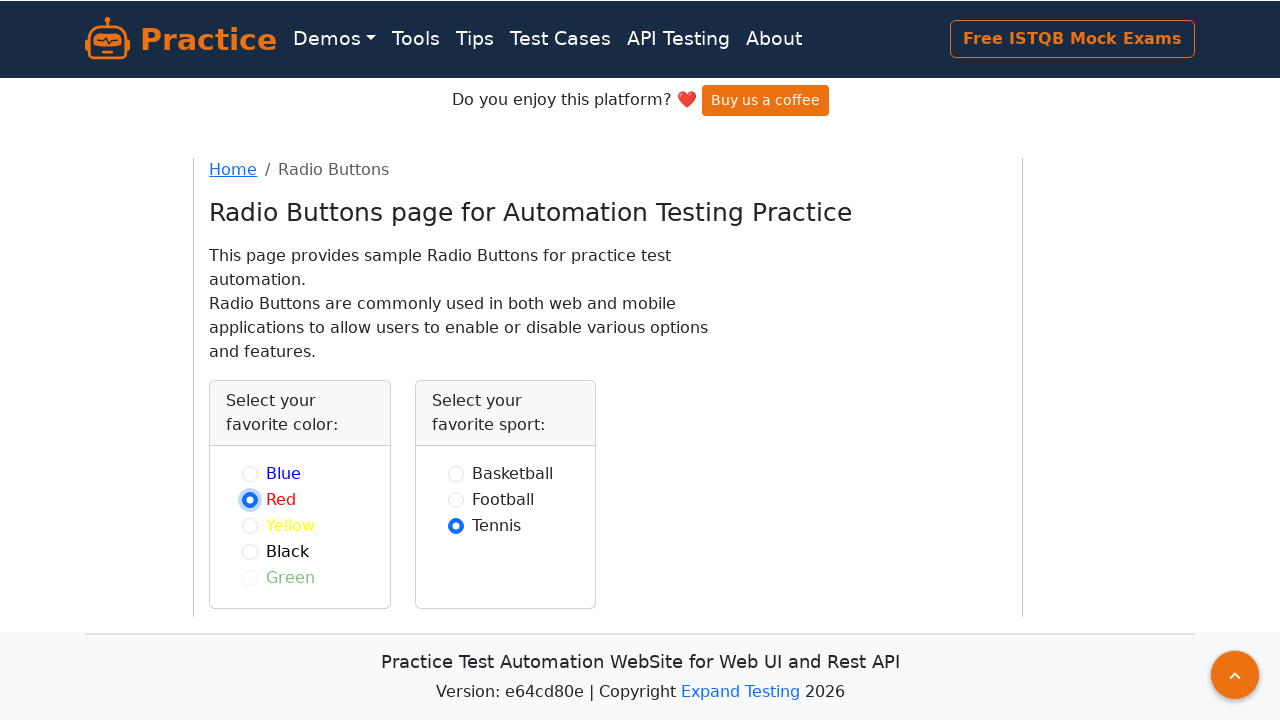

Retrieved radio button at index 2
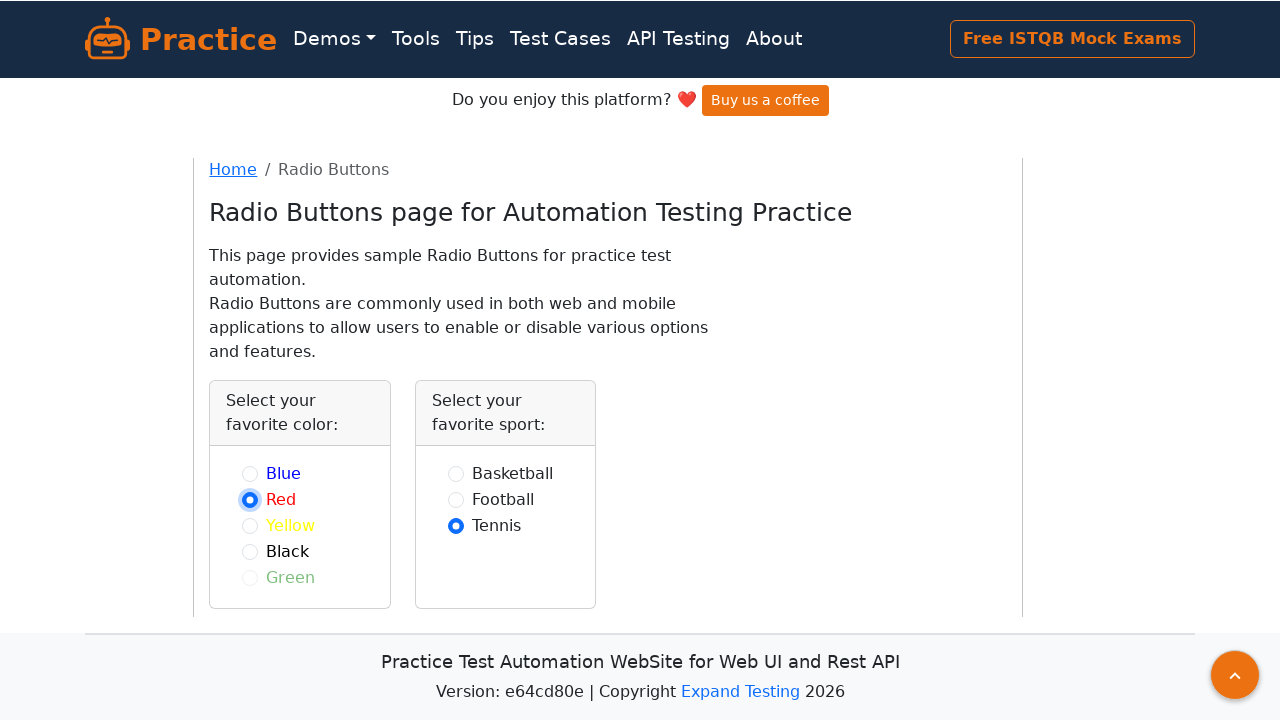

Clicked enabled radio button at index 2 at (250, 526) on input[type='radio'] >> nth=2
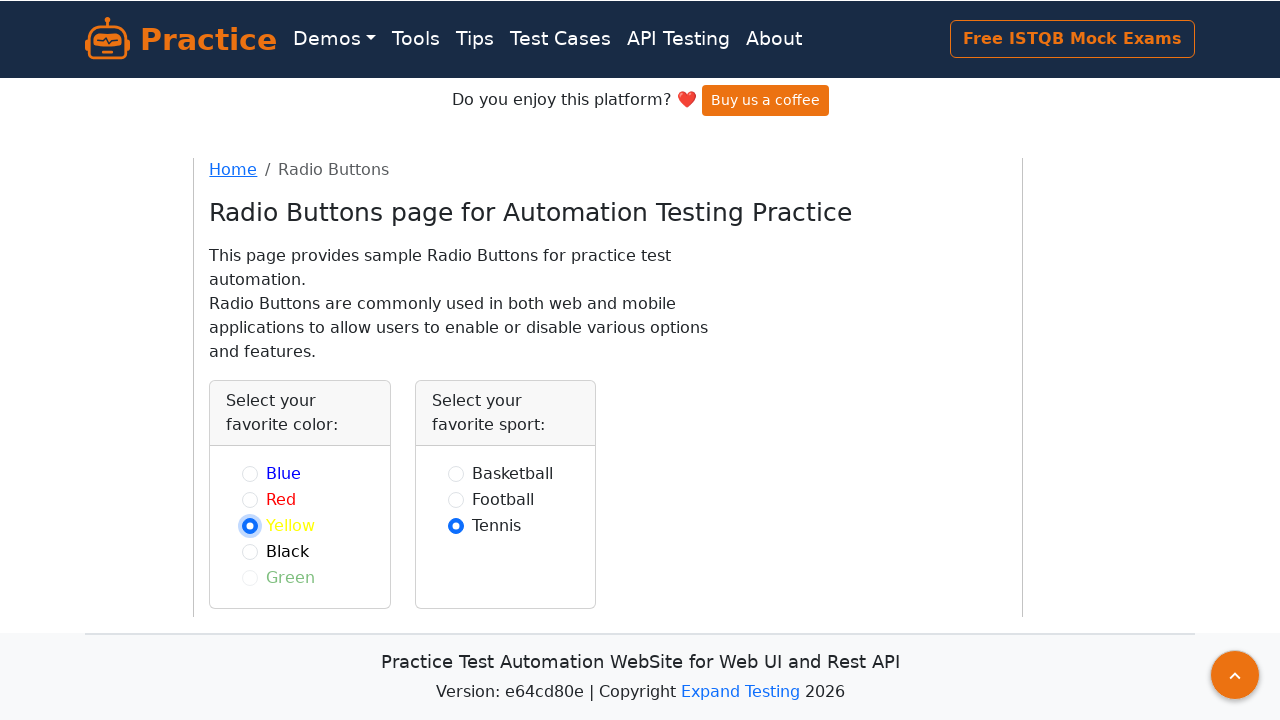

Waited 500ms after clicking radio button (selectable count: 3)
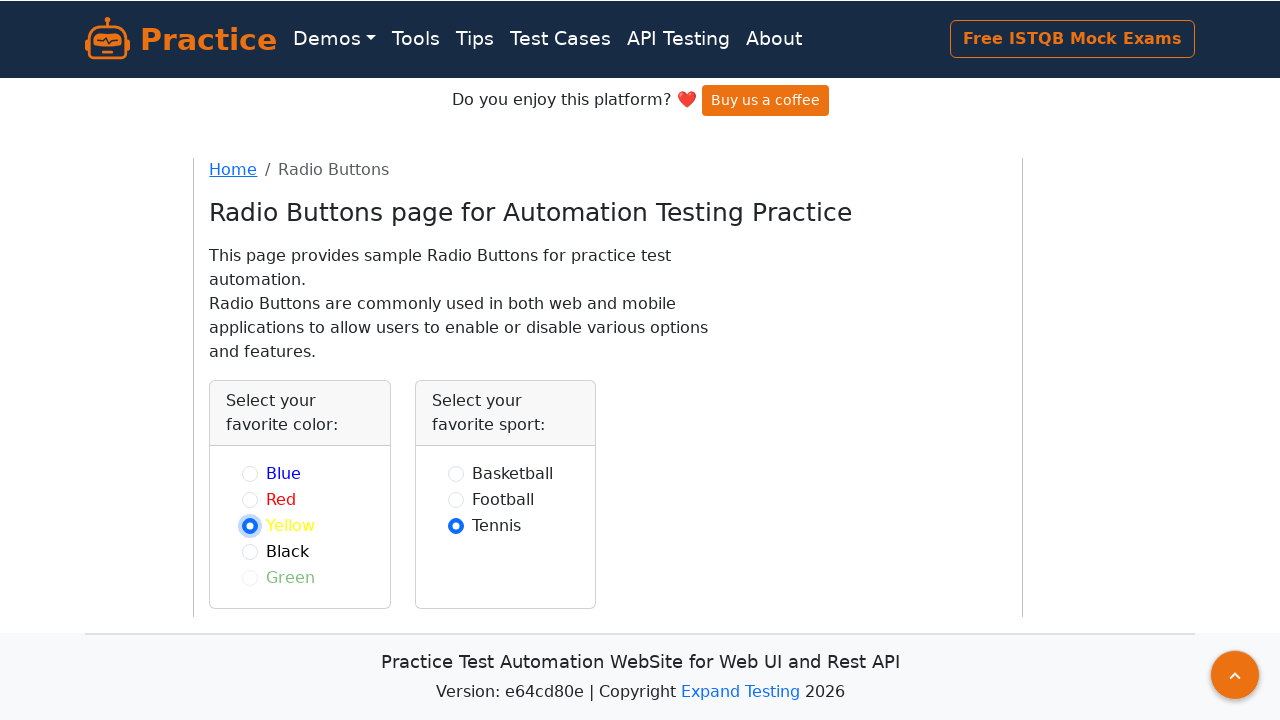

Retrieved radio button at index 3
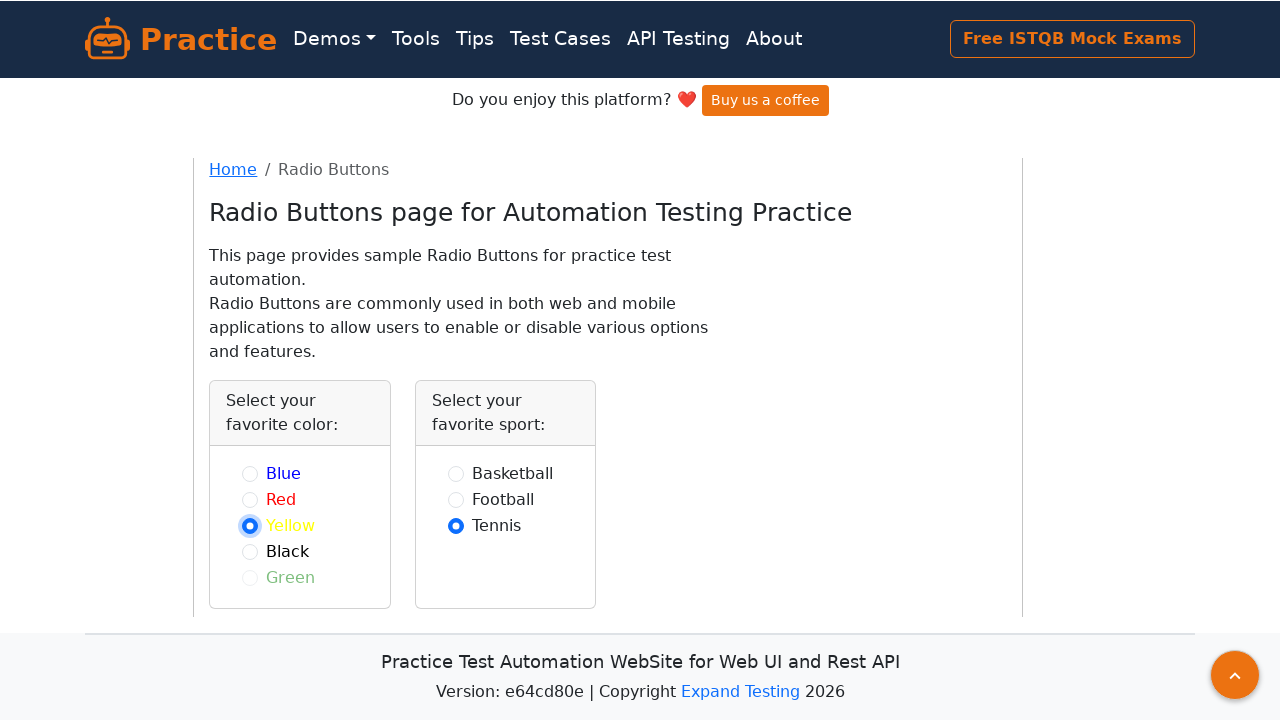

Clicked enabled radio button at index 3 at (250, 552) on input[type='radio'] >> nth=3
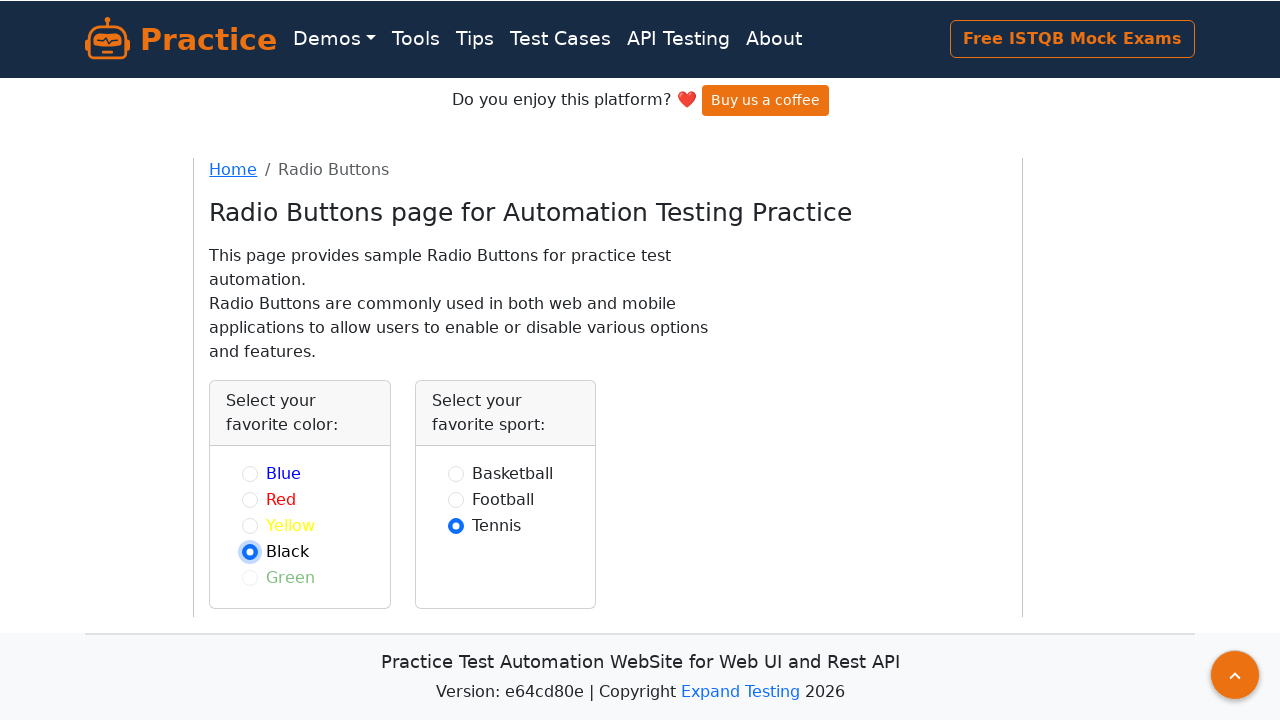

Waited 500ms after clicking radio button (selectable count: 4)
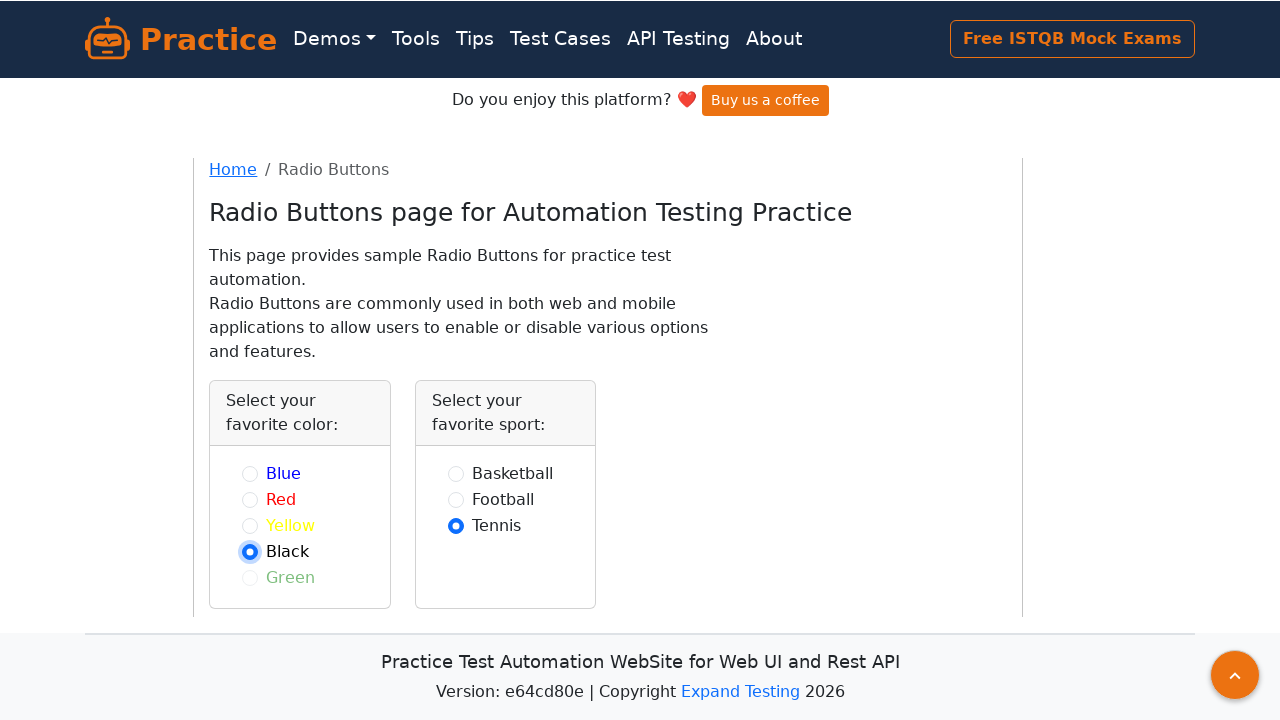

Retrieved radio button at index 4
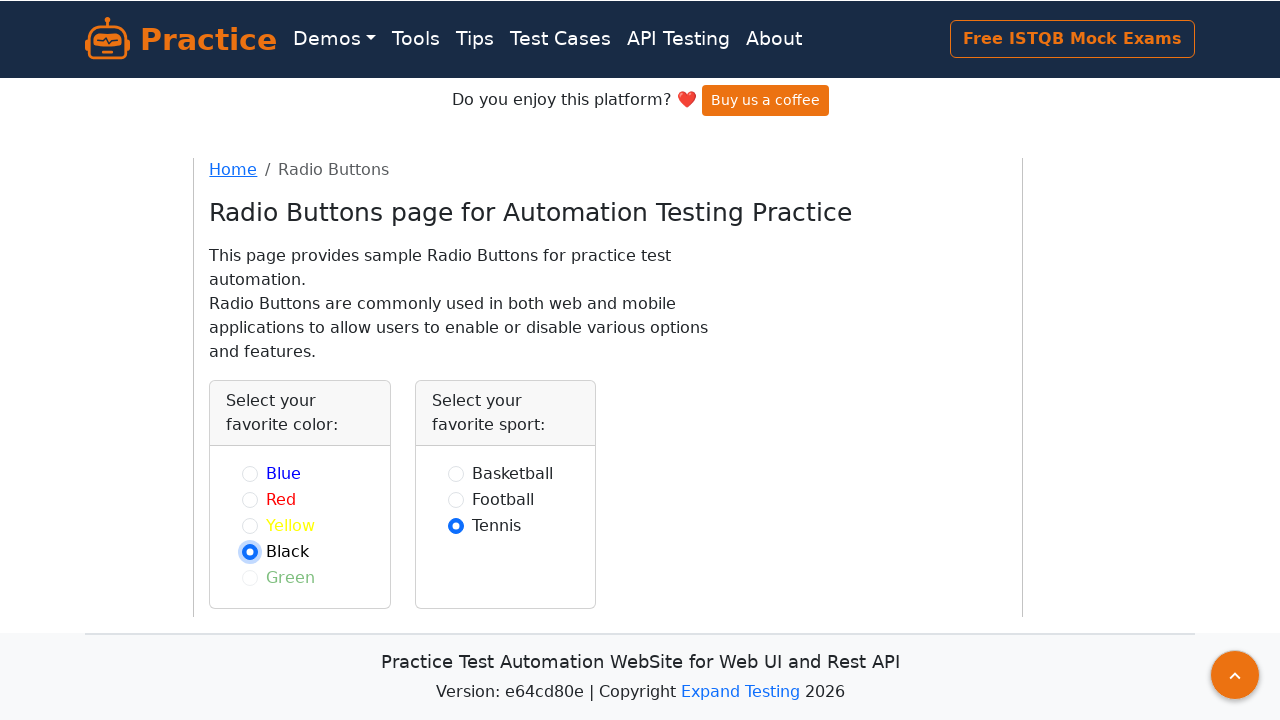

Retrieved radio button at index 5
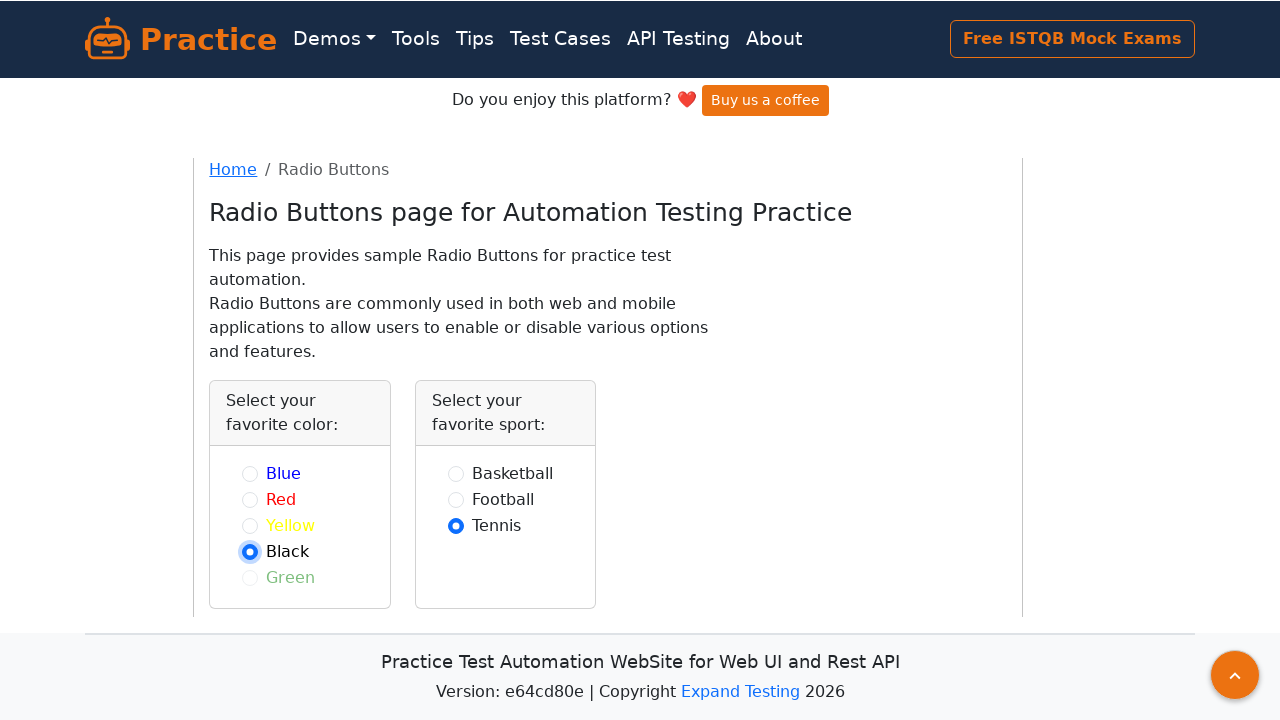

Clicked enabled radio button at index 5 at (456, 474) on input[type='radio'] >> nth=5
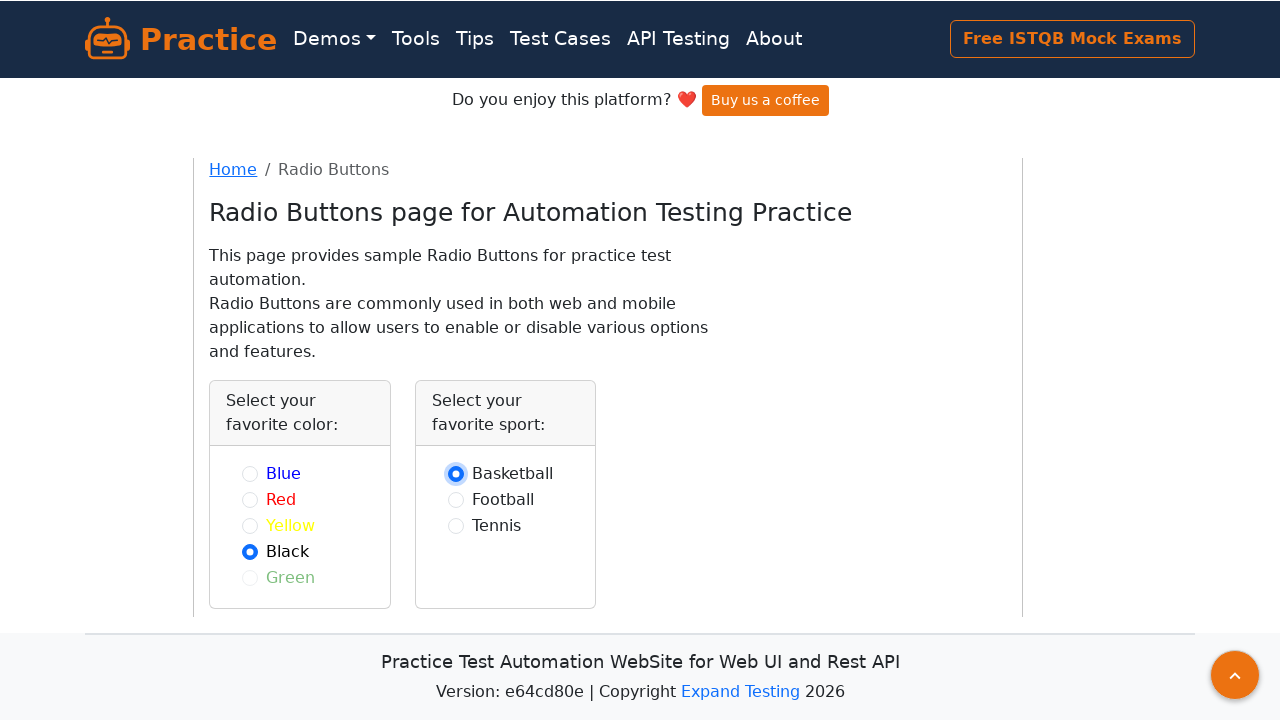

Waited 500ms after clicking radio button (selectable count: 5)
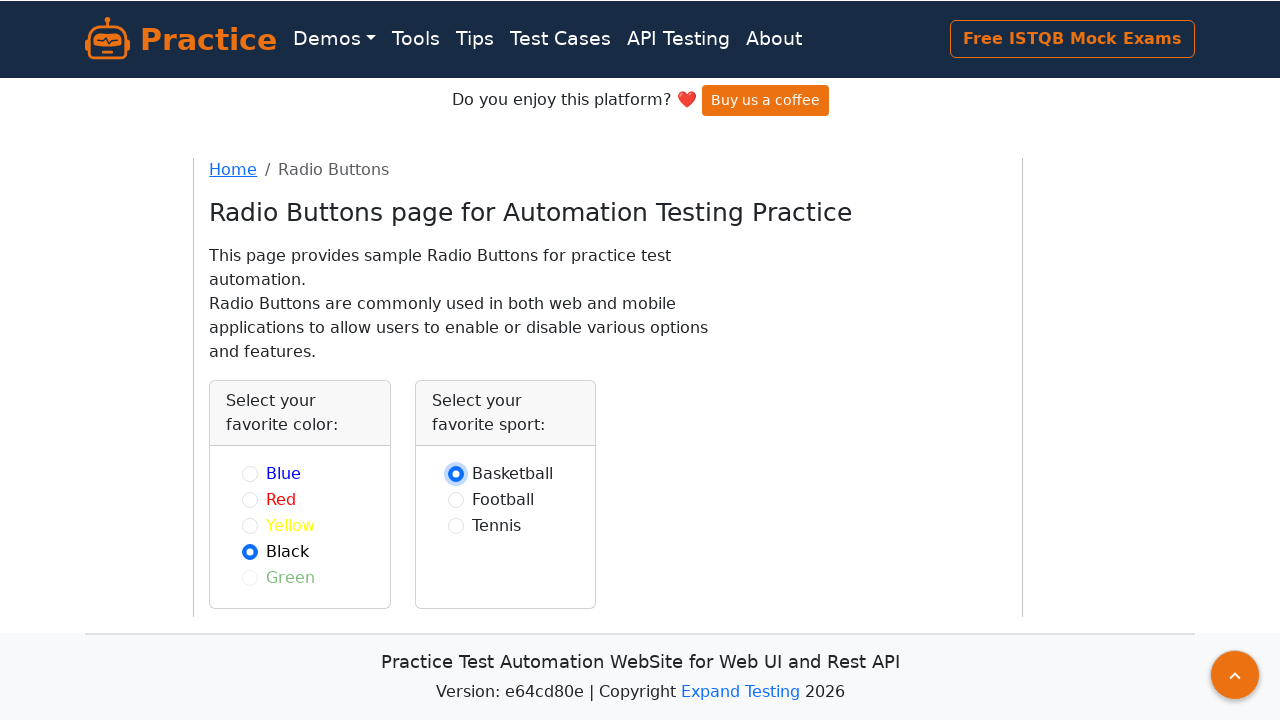

Retrieved radio button at index 6
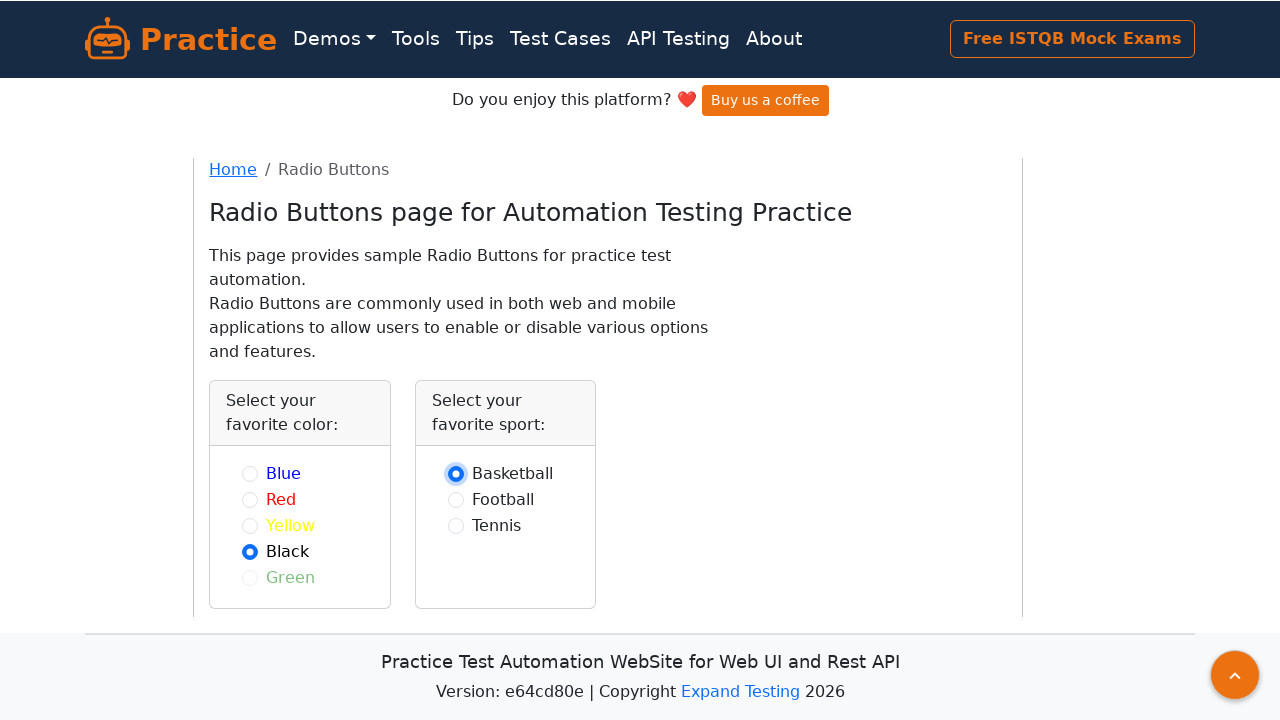

Clicked enabled radio button at index 6 at (456, 500) on input[type='radio'] >> nth=6
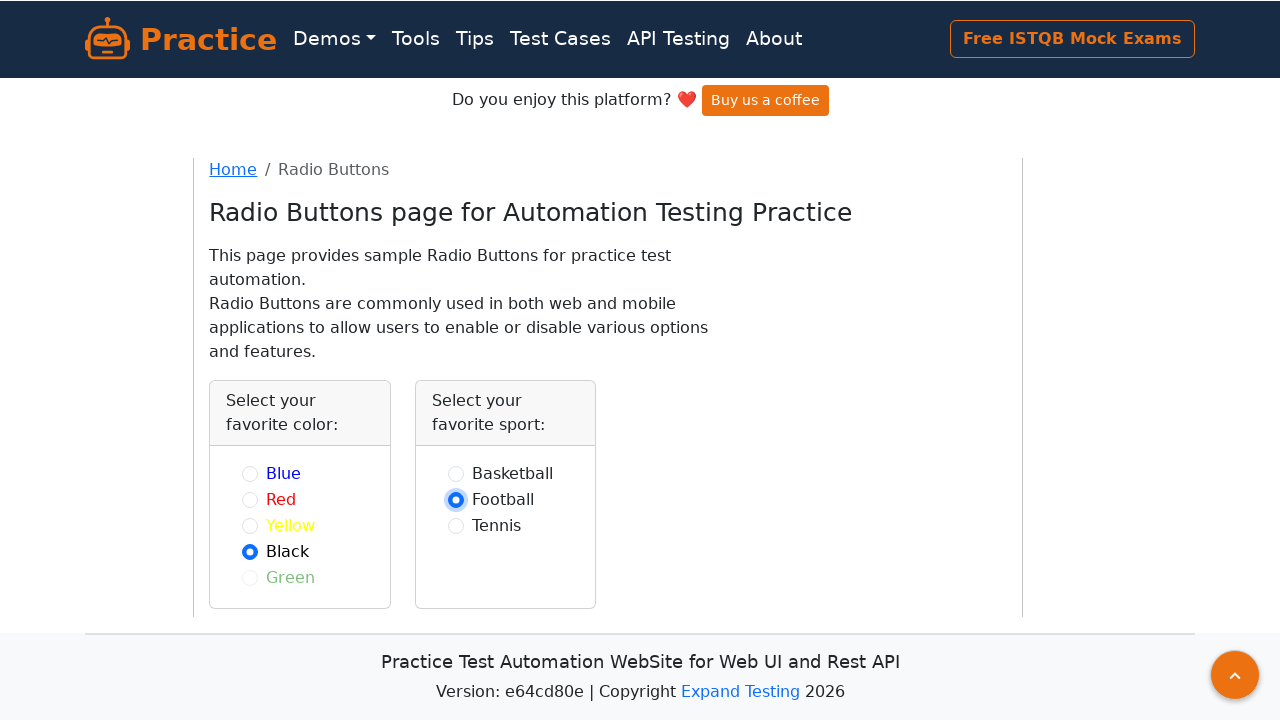

Waited 500ms after clicking radio button (selectable count: 6)
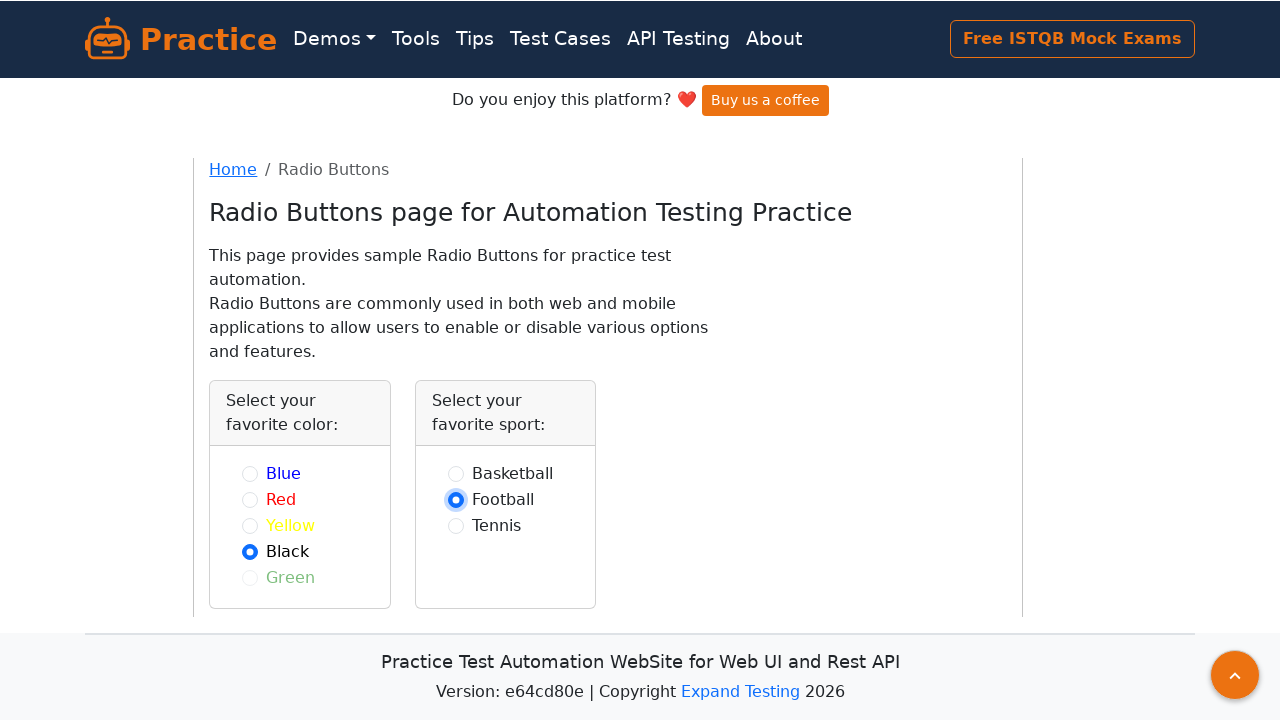

Retrieved radio button at index 7
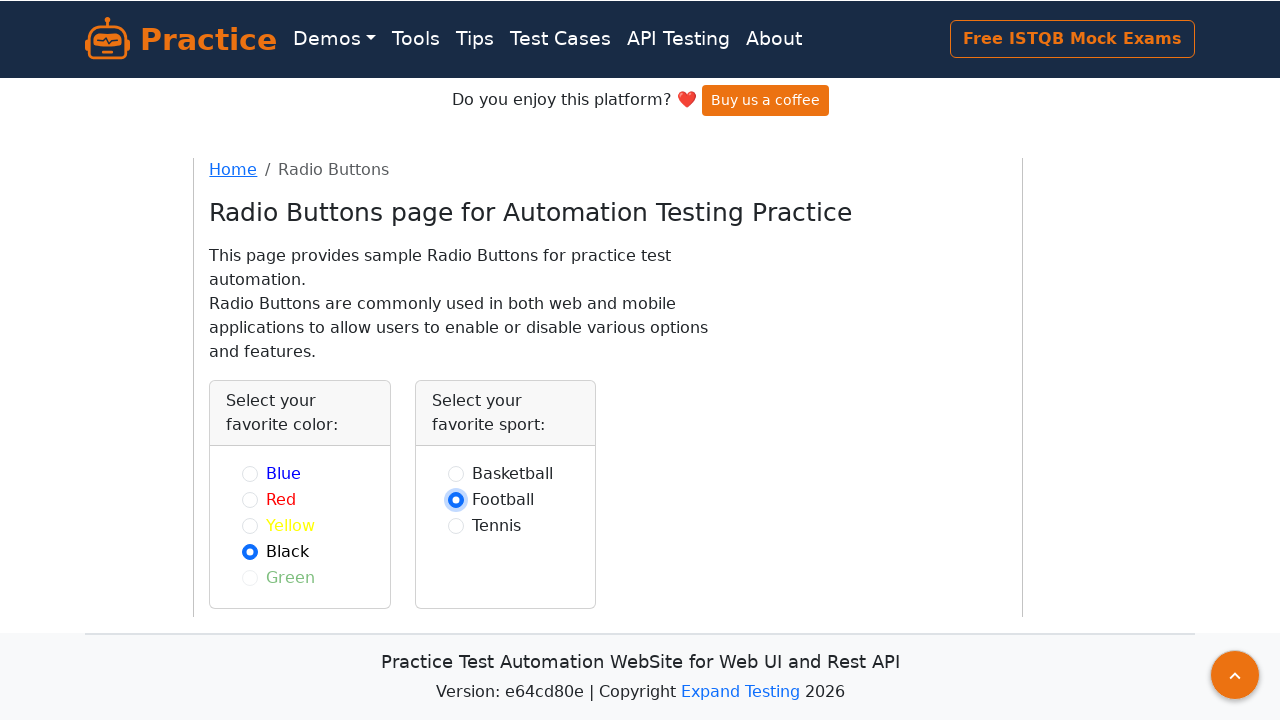

Clicked enabled radio button at index 7 at (456, 526) on input[type='radio'] >> nth=7
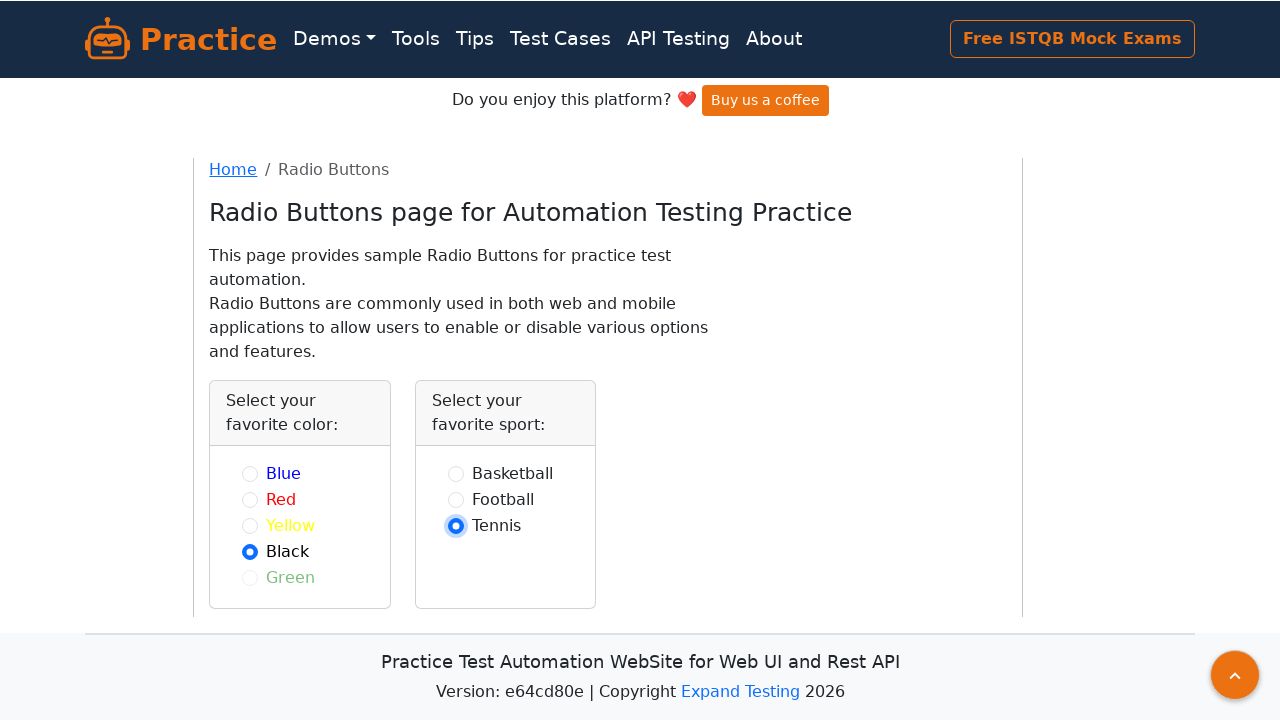

Waited 500ms after clicking radio button (selectable count: 7)
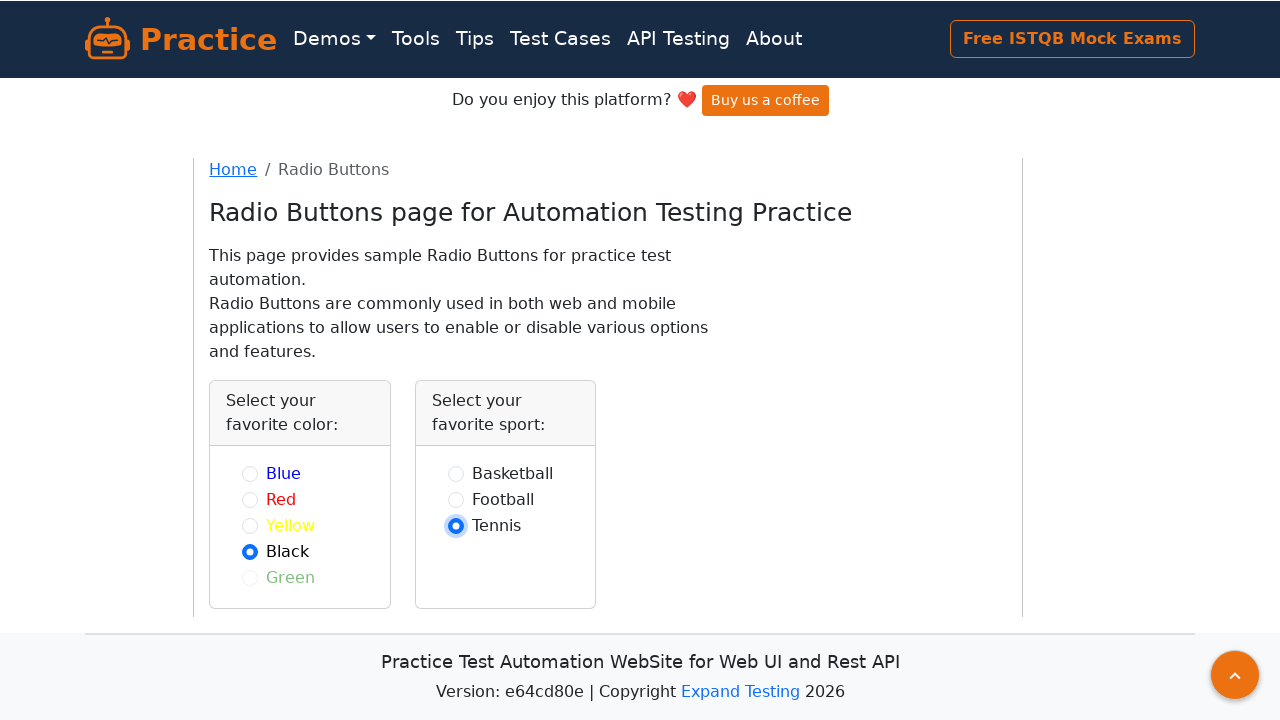

Verified that exactly 7 radio buttons are selectable (count: 7)
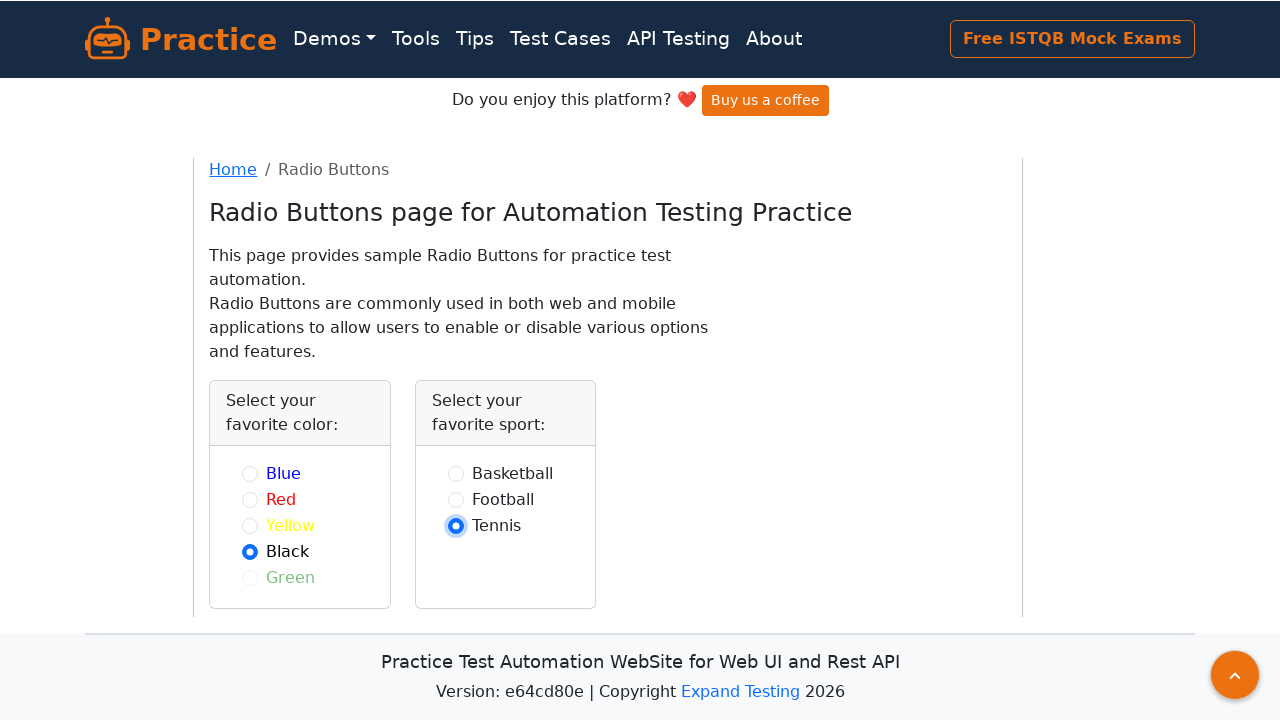

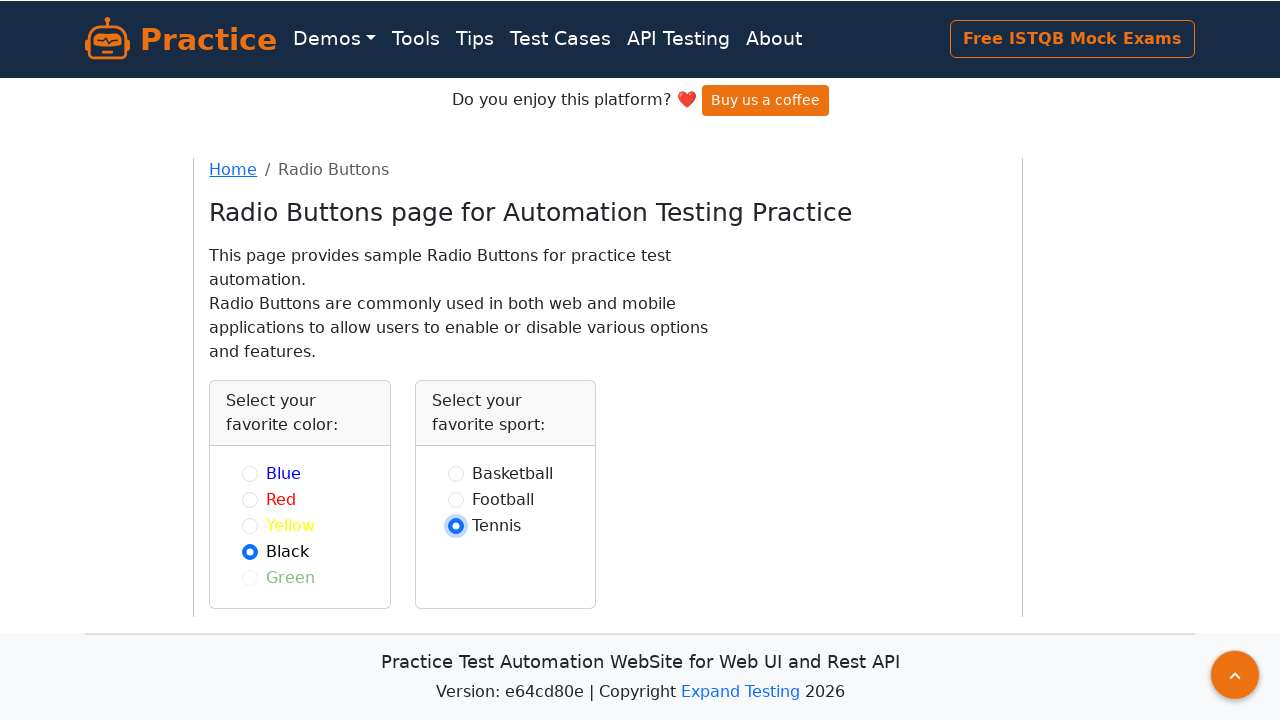